Tests file download functionality by clicking the download button and waiting for the download to complete on the DemoQA upload/download demo page.

Starting URL: https://demoqa.com/upload-download

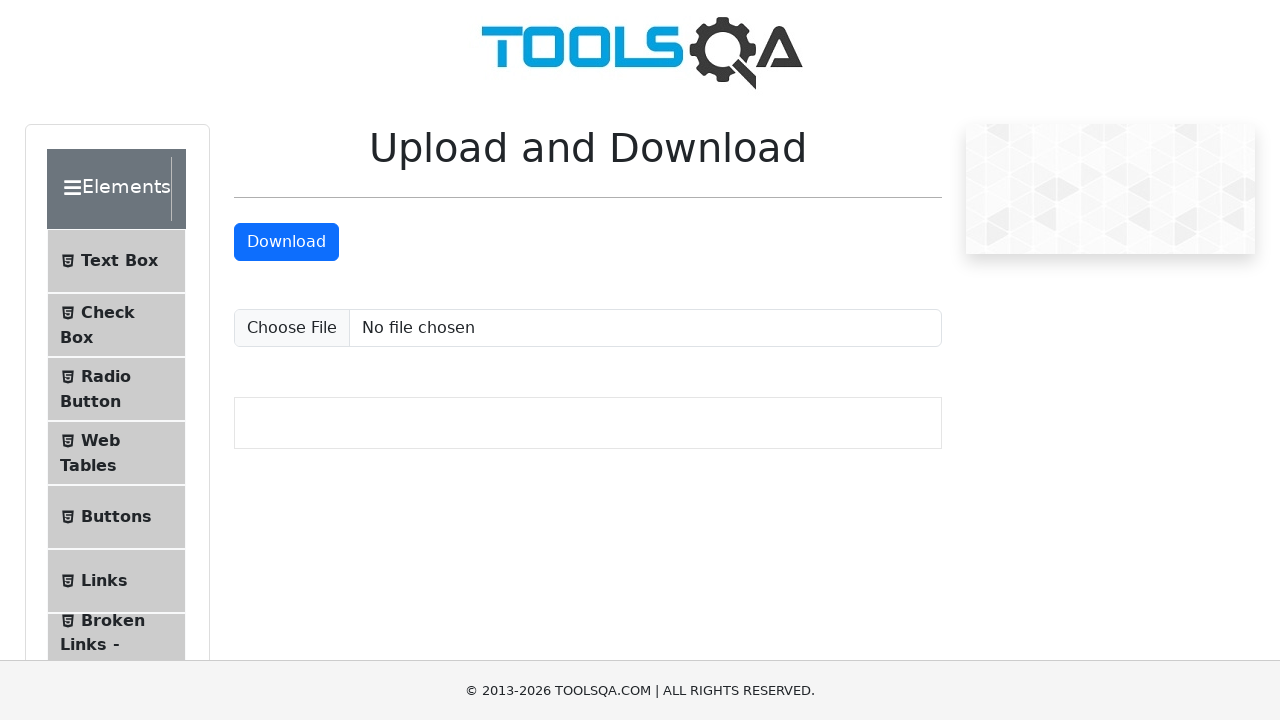

Waited for 'Upload and Download' page title to be visible
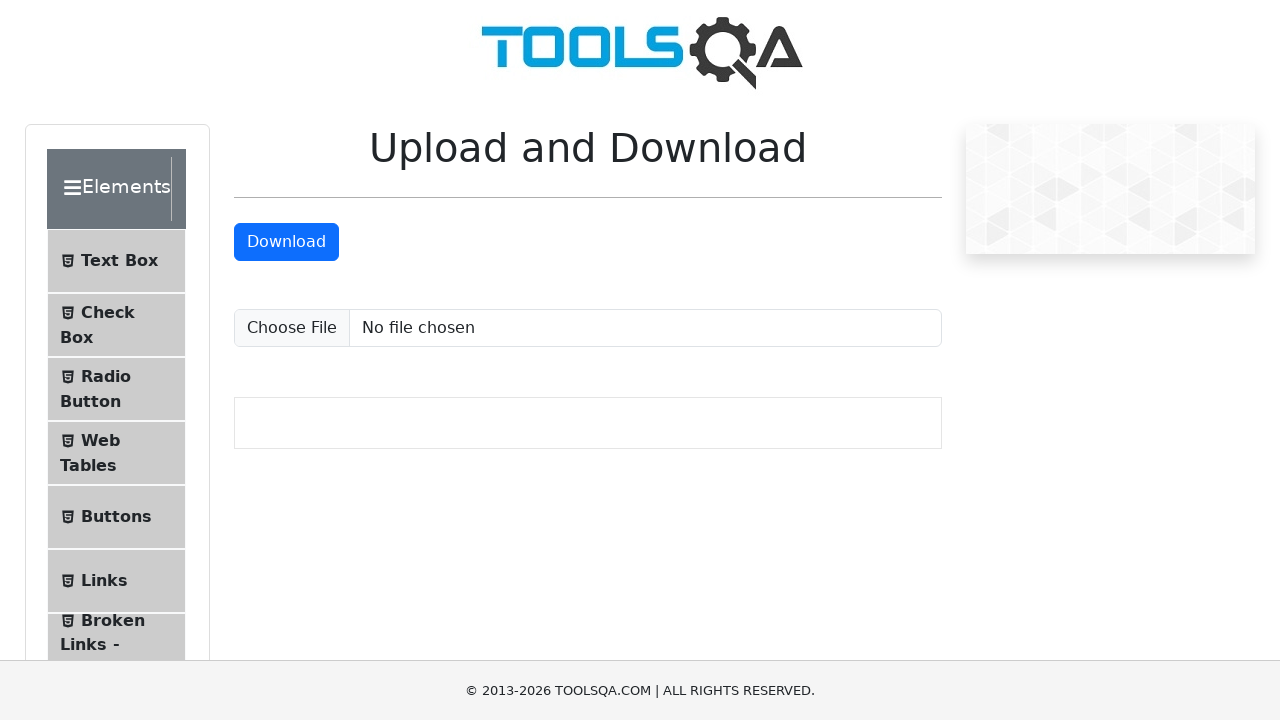

Clicked download button and initiated file download at (286, 242) on #downloadButton
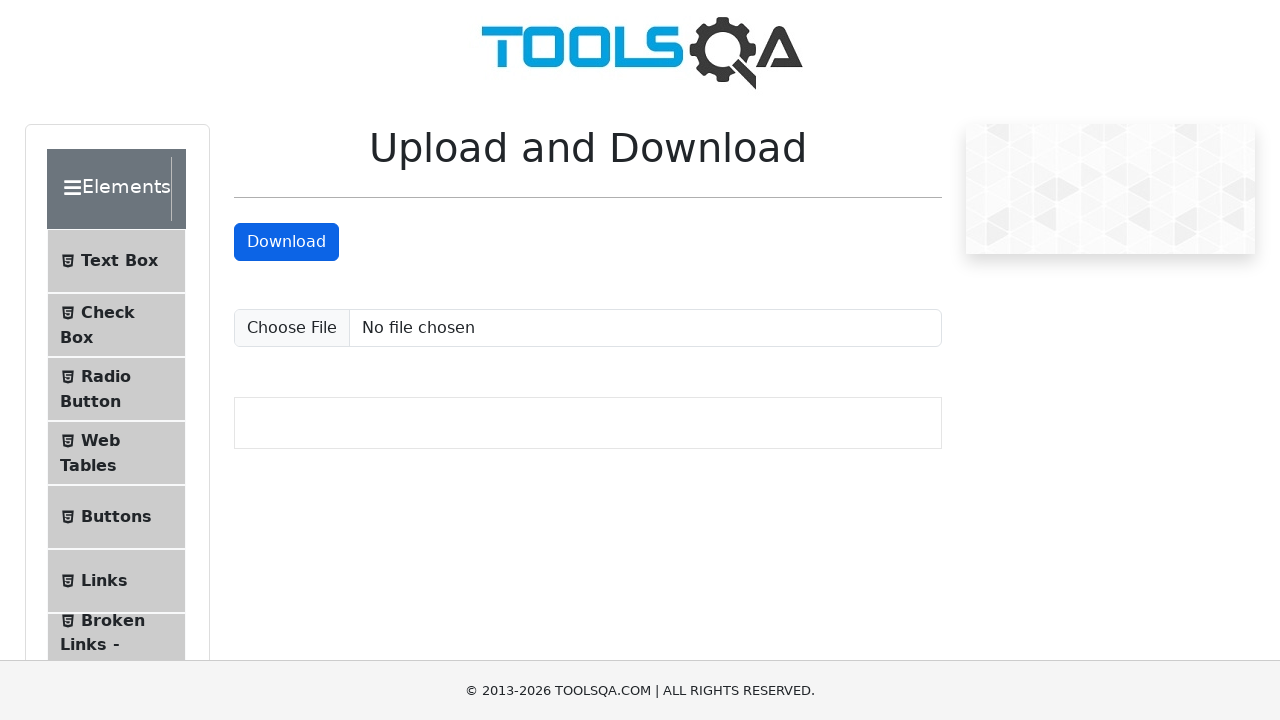

Download completed and download object obtained
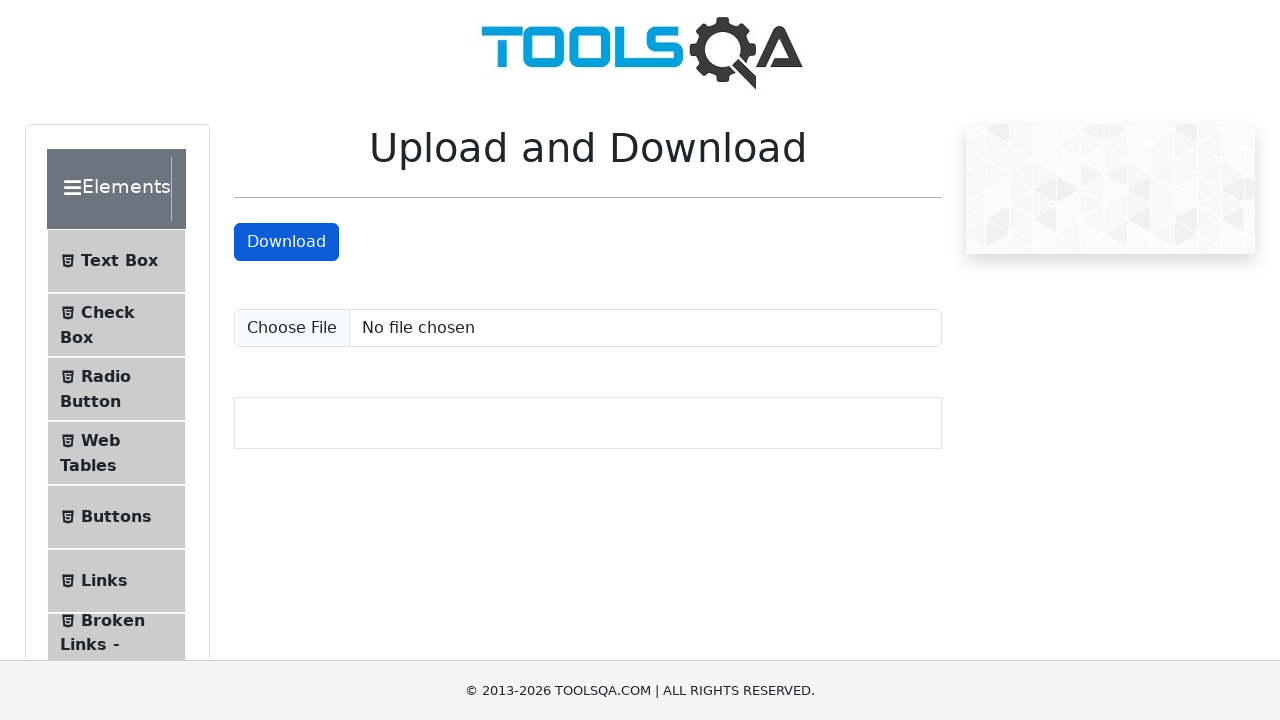

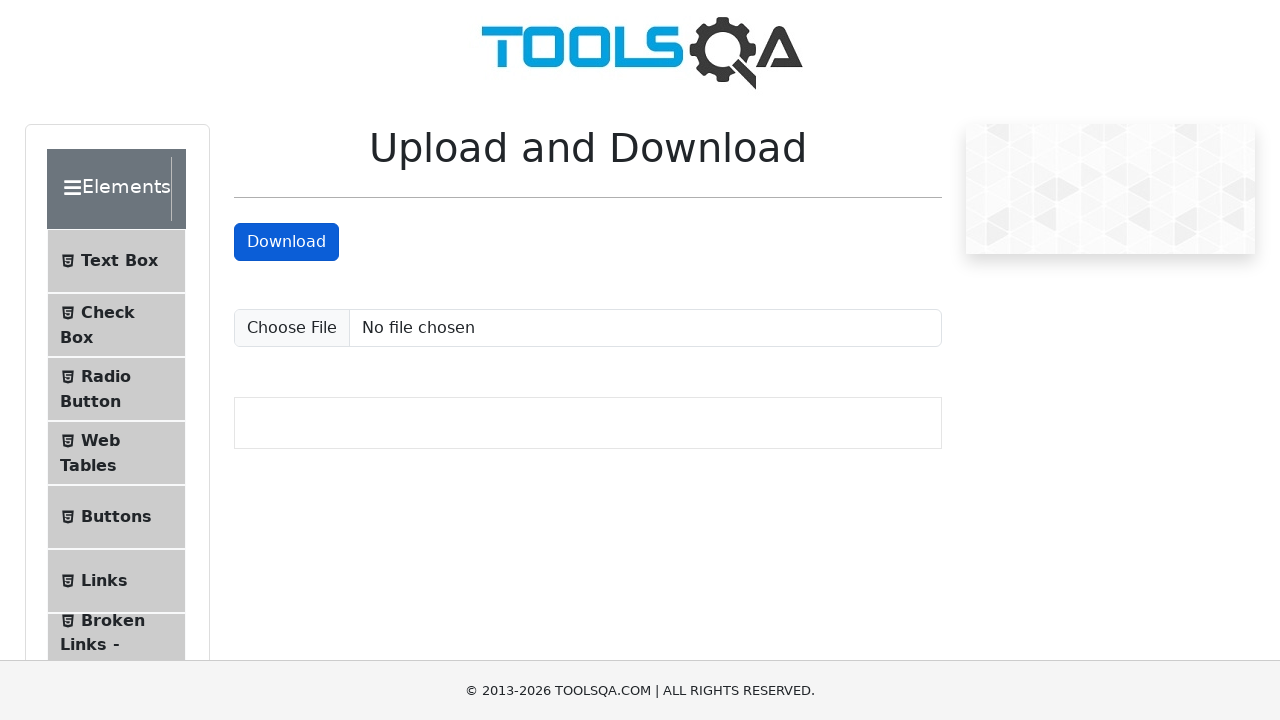